Tests the feedback form by entering name and age, submitting, and verifying the submitted values are displayed

Starting URL: https://kristinek.github.io/site/tasks/provide_feedback

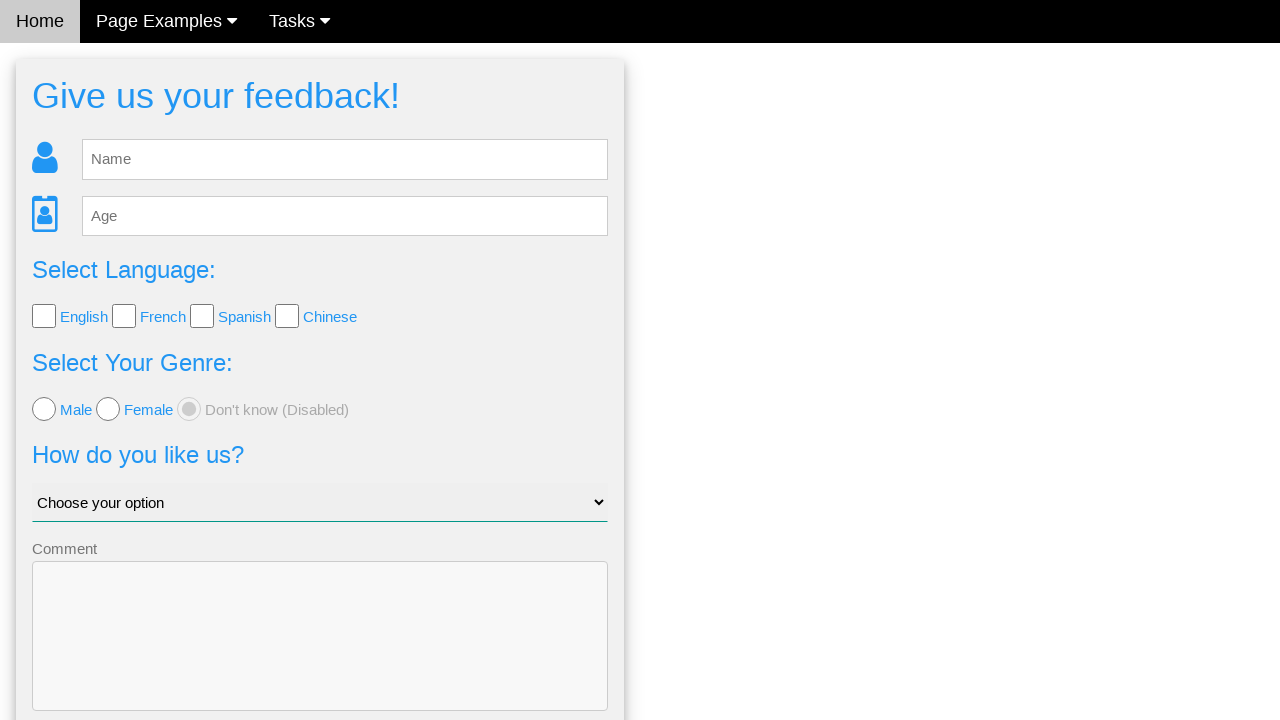

Cleared name input field on #fb_name
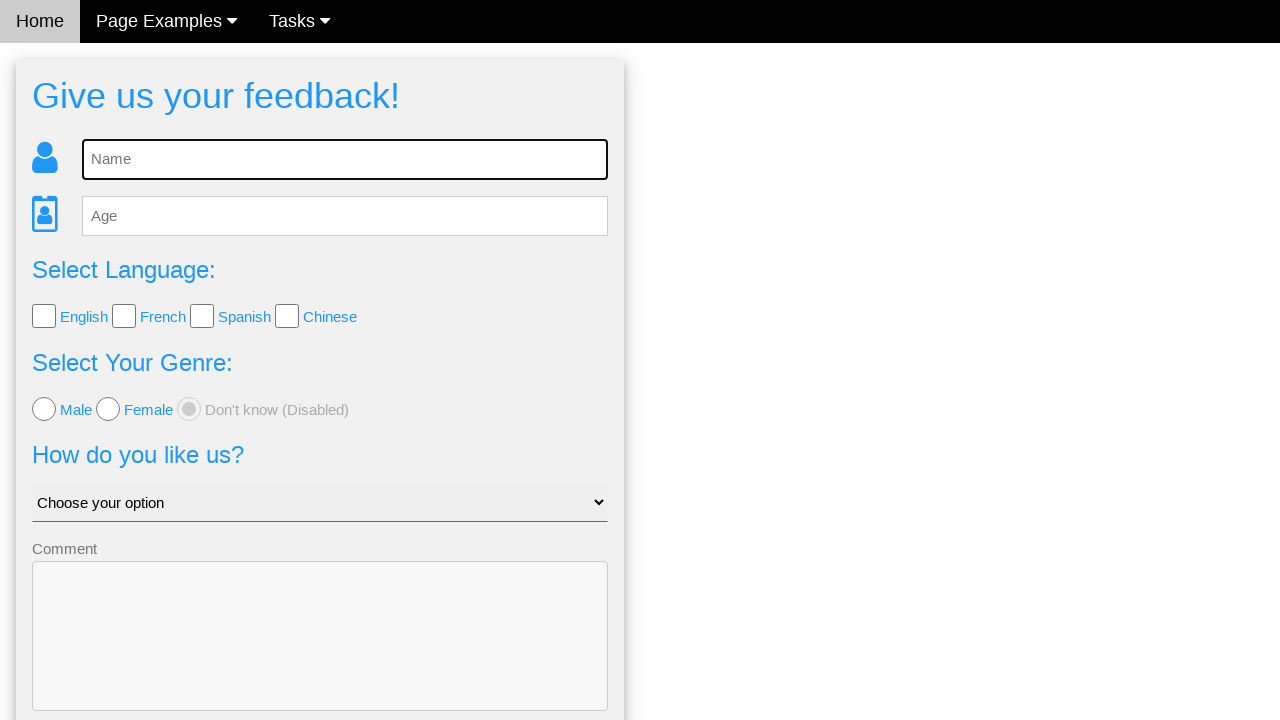

Filled name field with 'Alice Johnson' on #fb_name
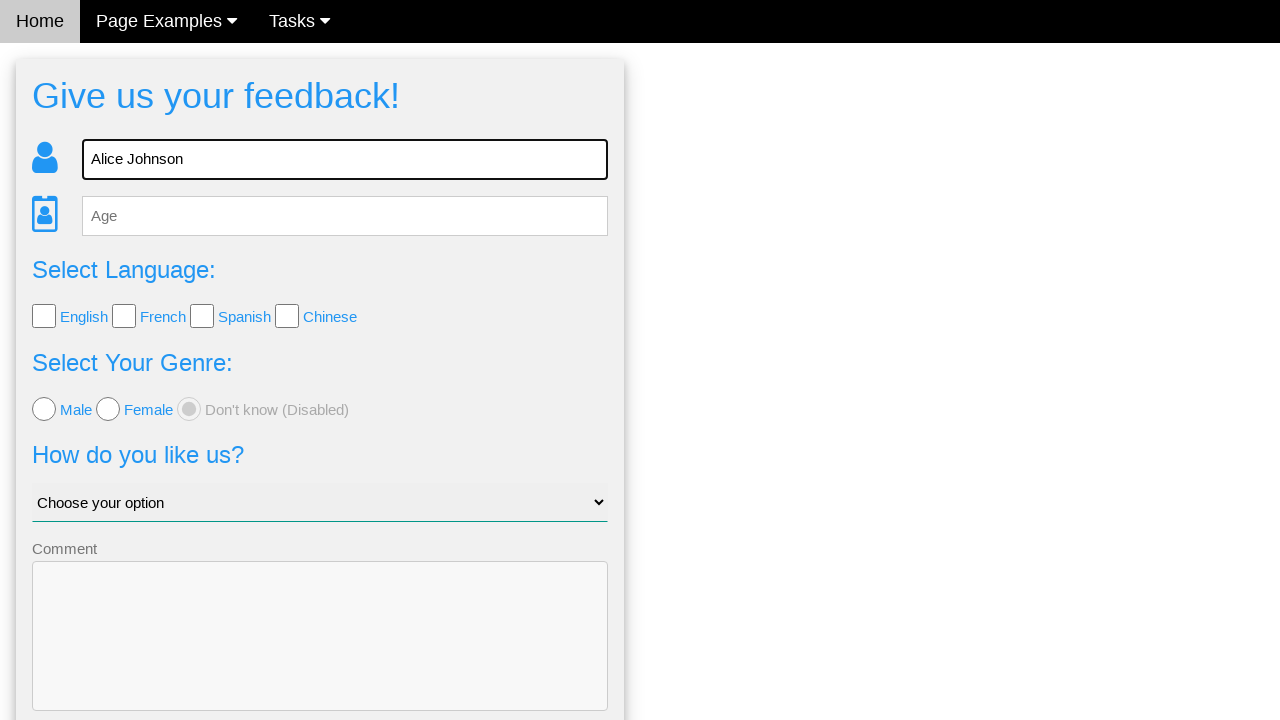

Cleared age input field on #fb_age
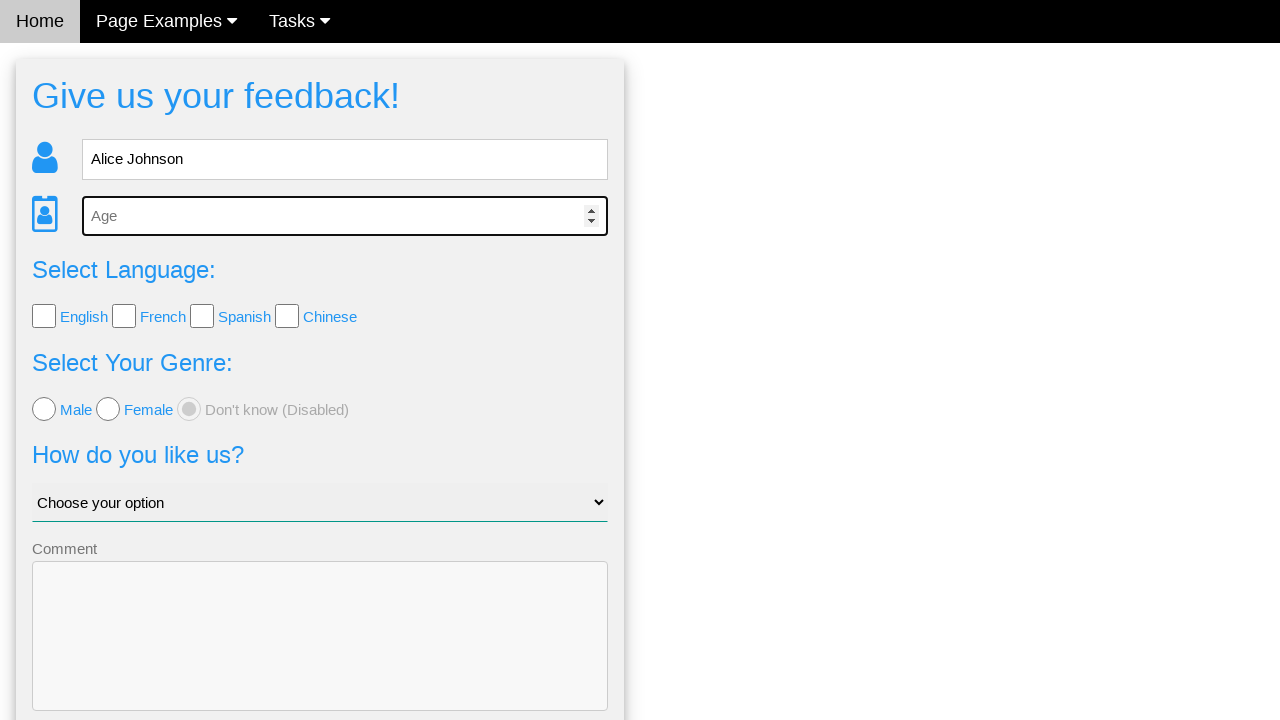

Filled age field with '30' on #fb_age
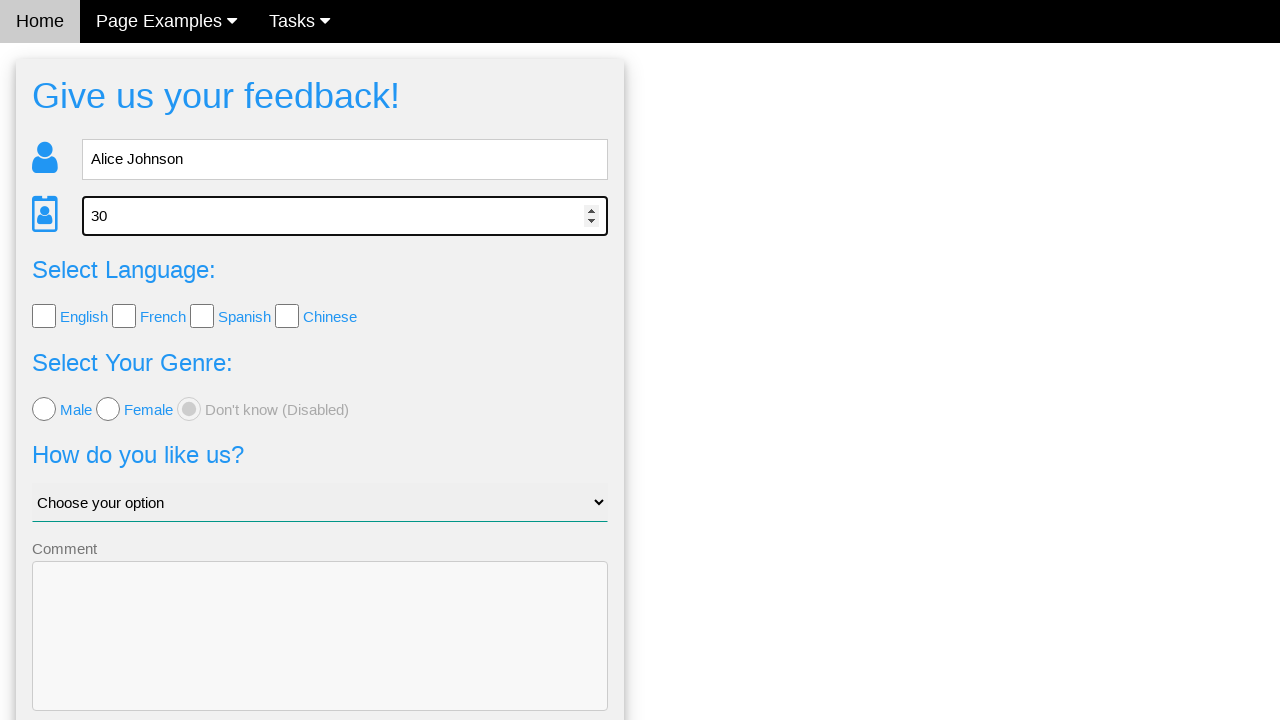

Clicked send feedback button at (320, 656) on .w3-btn-block
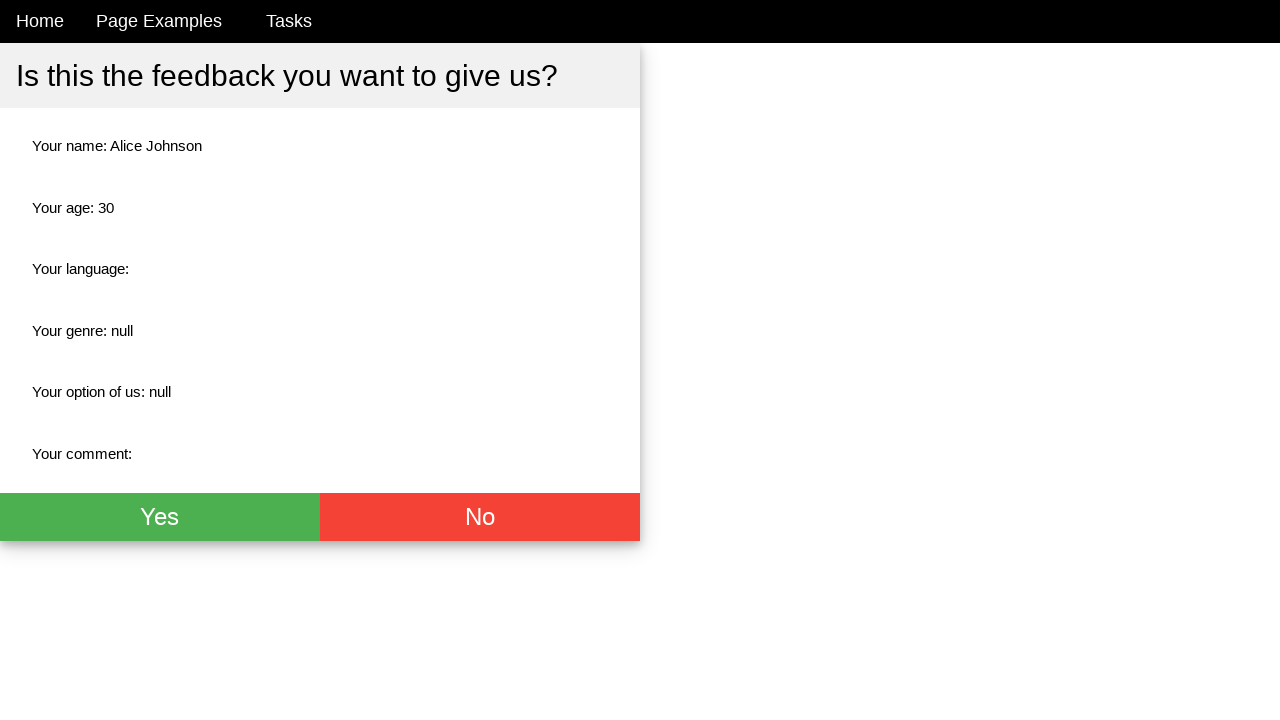

Feedback submitted and name confirmation element loaded
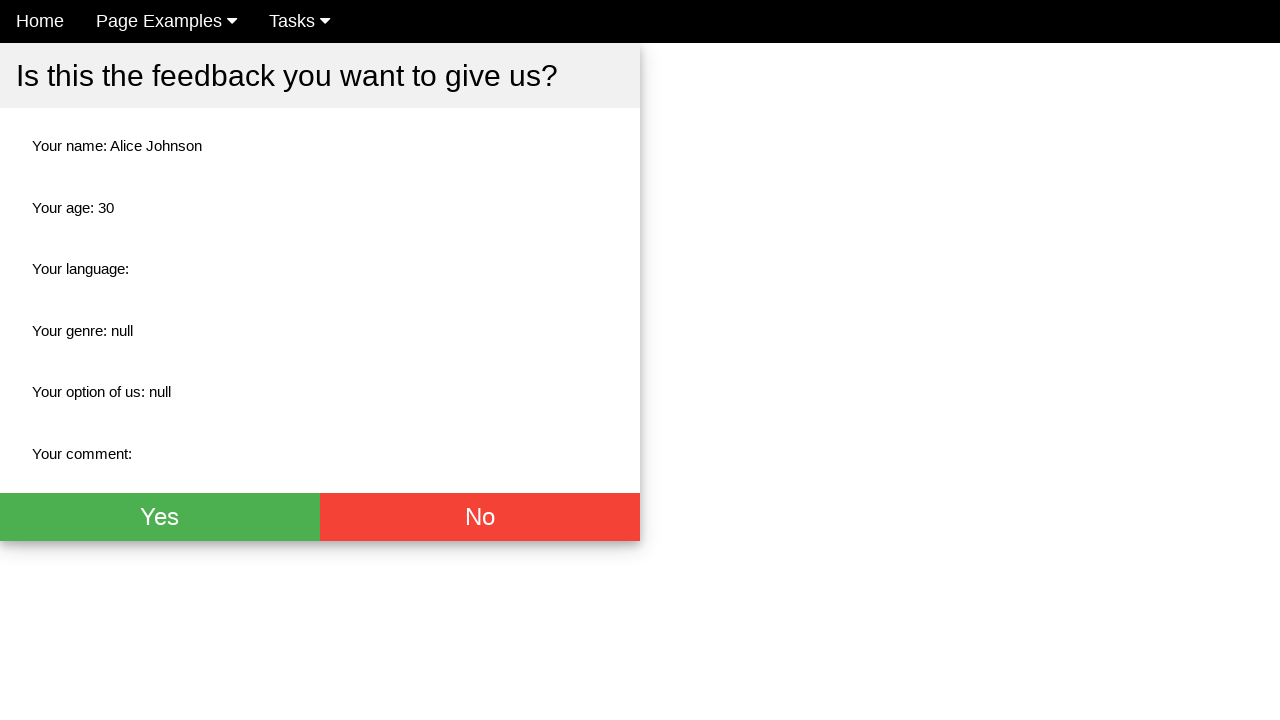

Verified that submitted name 'Alice Johnson' is displayed
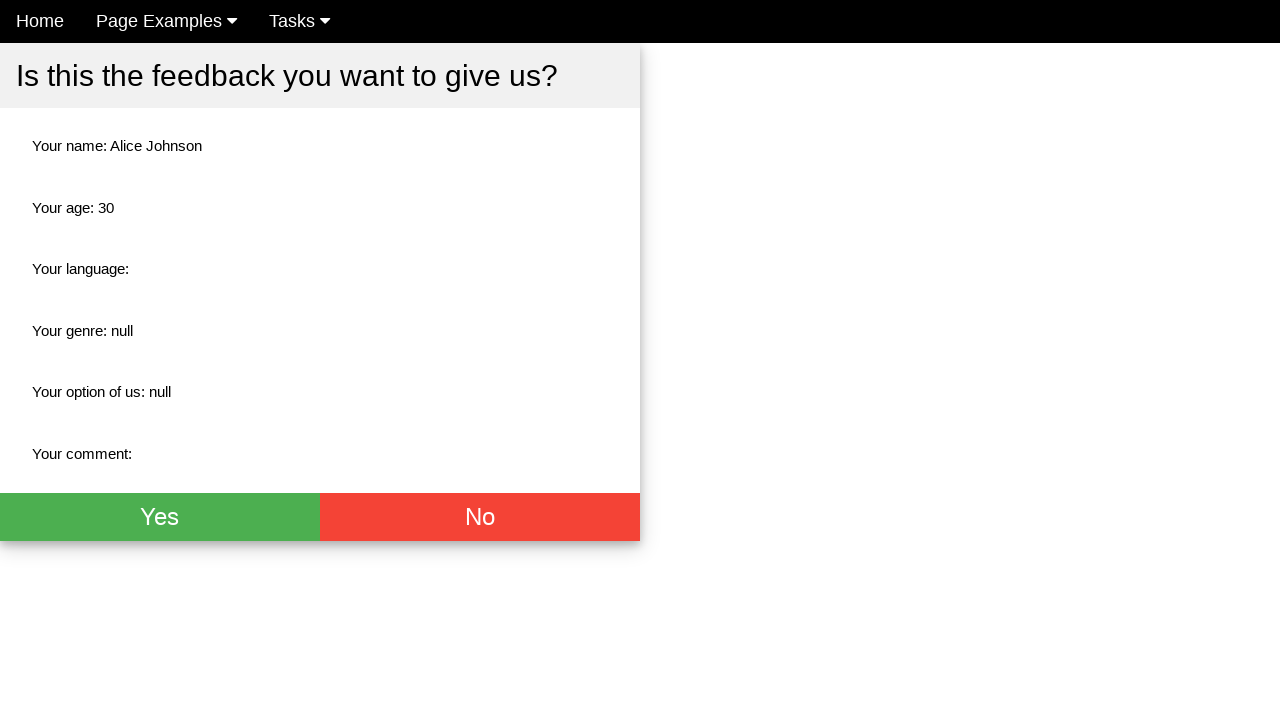

Verified that submitted age '30' is displayed
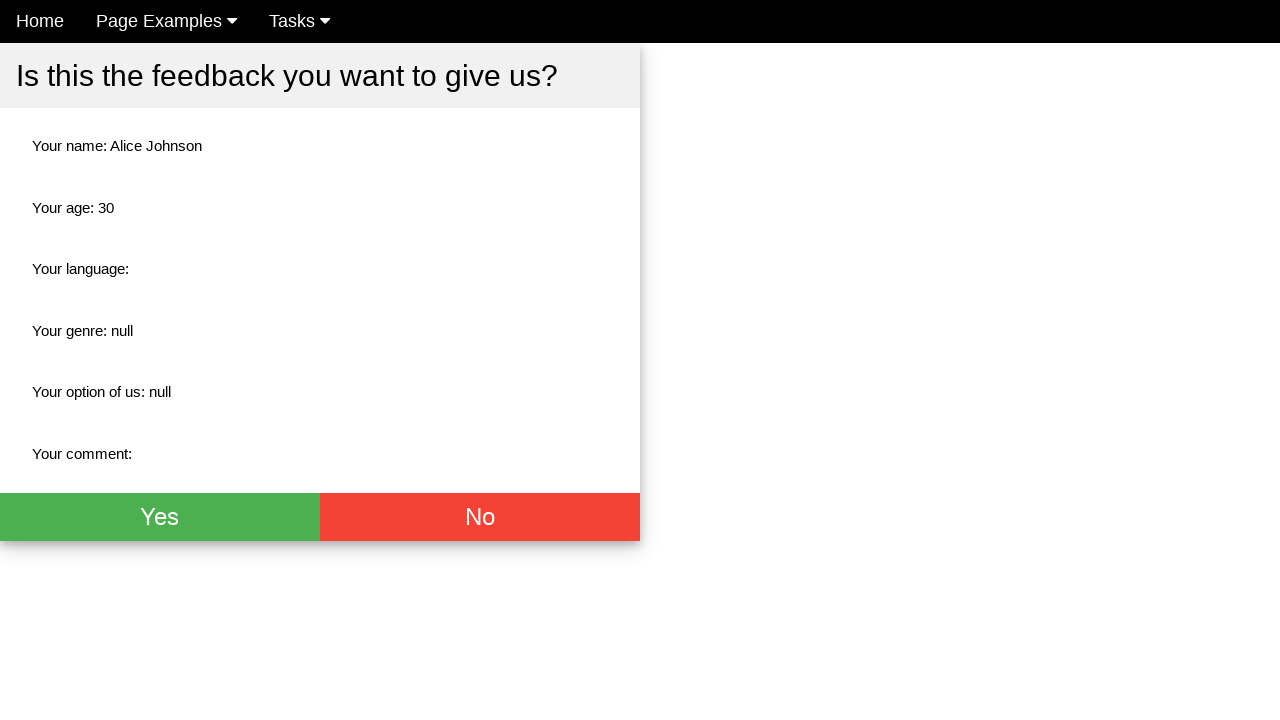

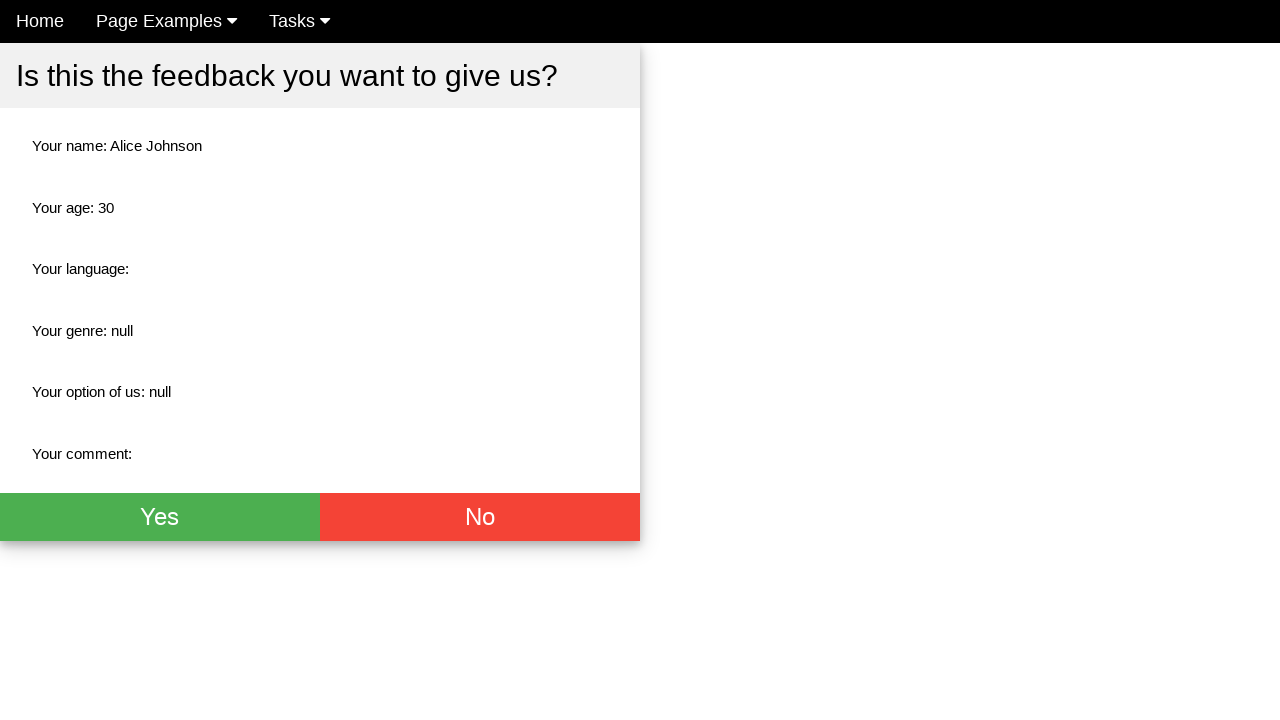